Tests login form validation when both username and password fields are left empty

Starting URL: https://www.saucedemo.com/

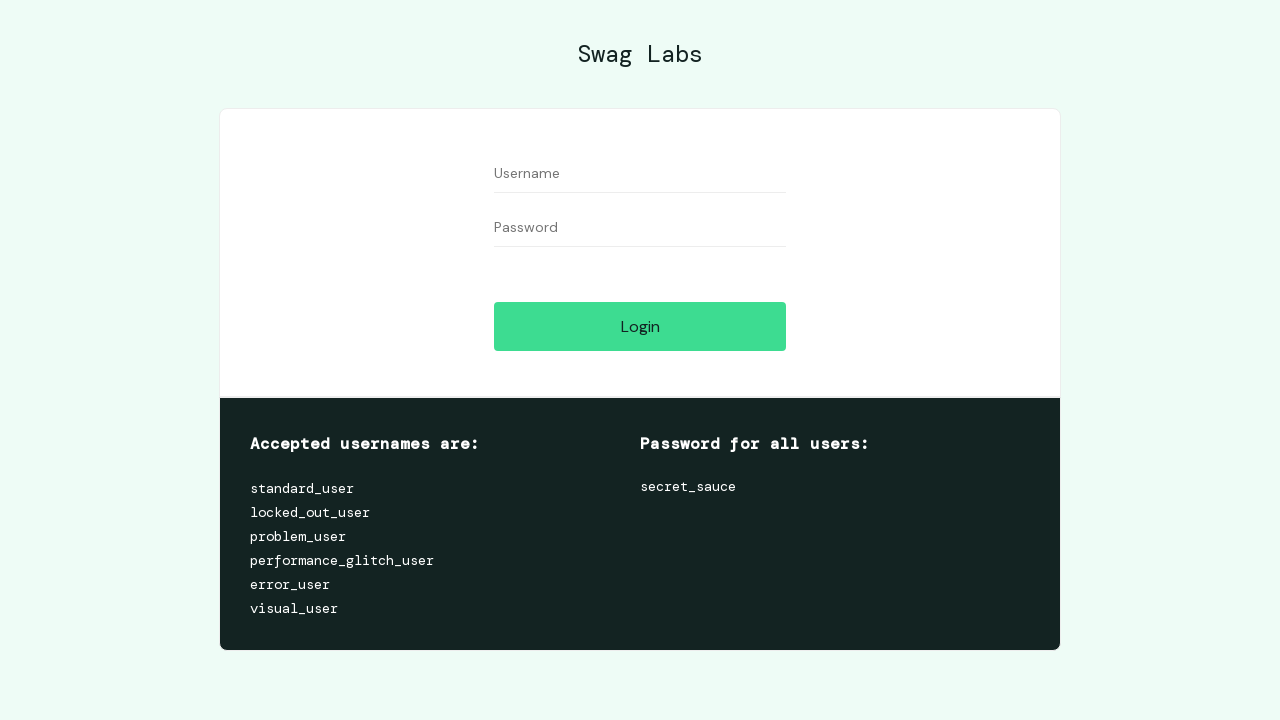

Clicked login button with empty username and password fields at (640, 326) on #login-button
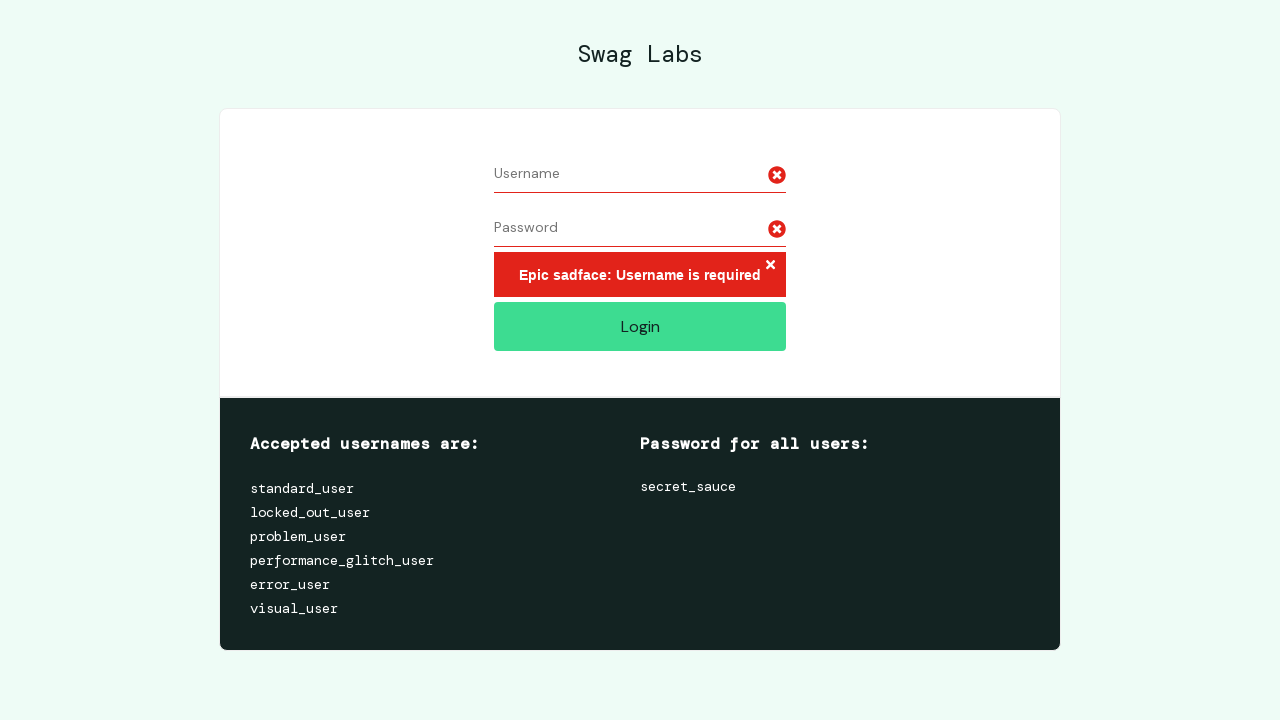

Error message container appeared
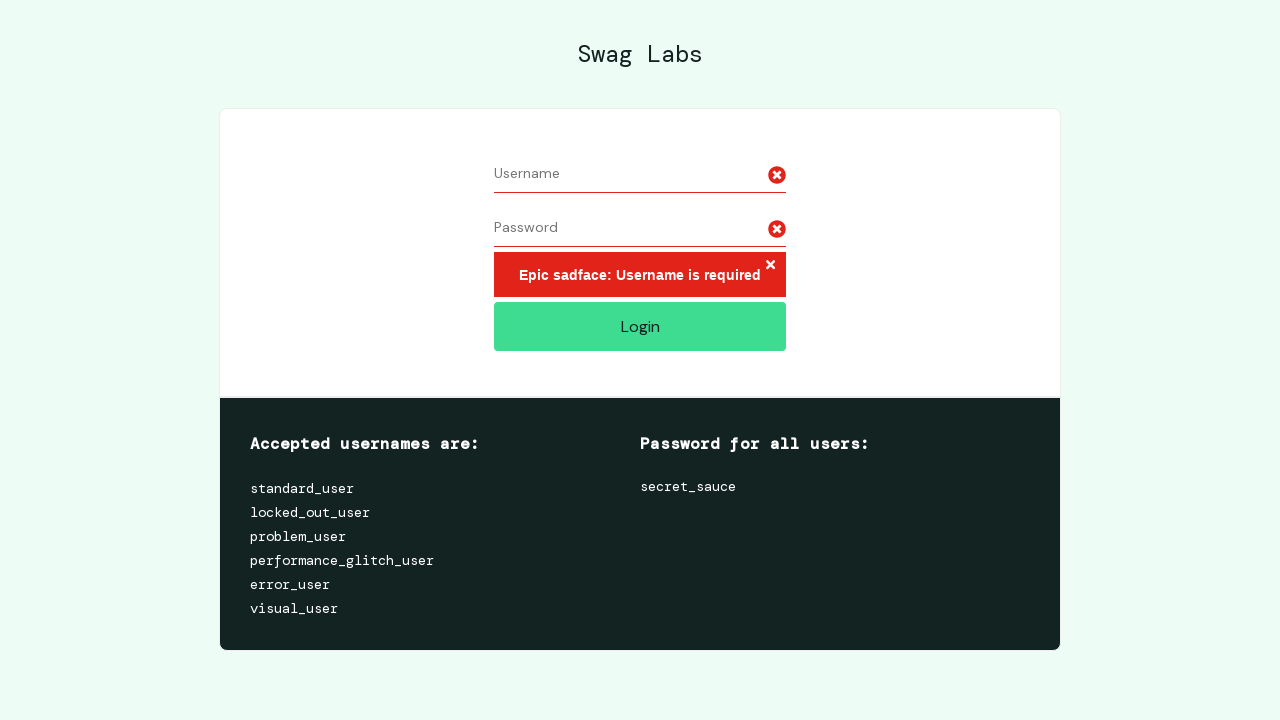

Retrieved error message text
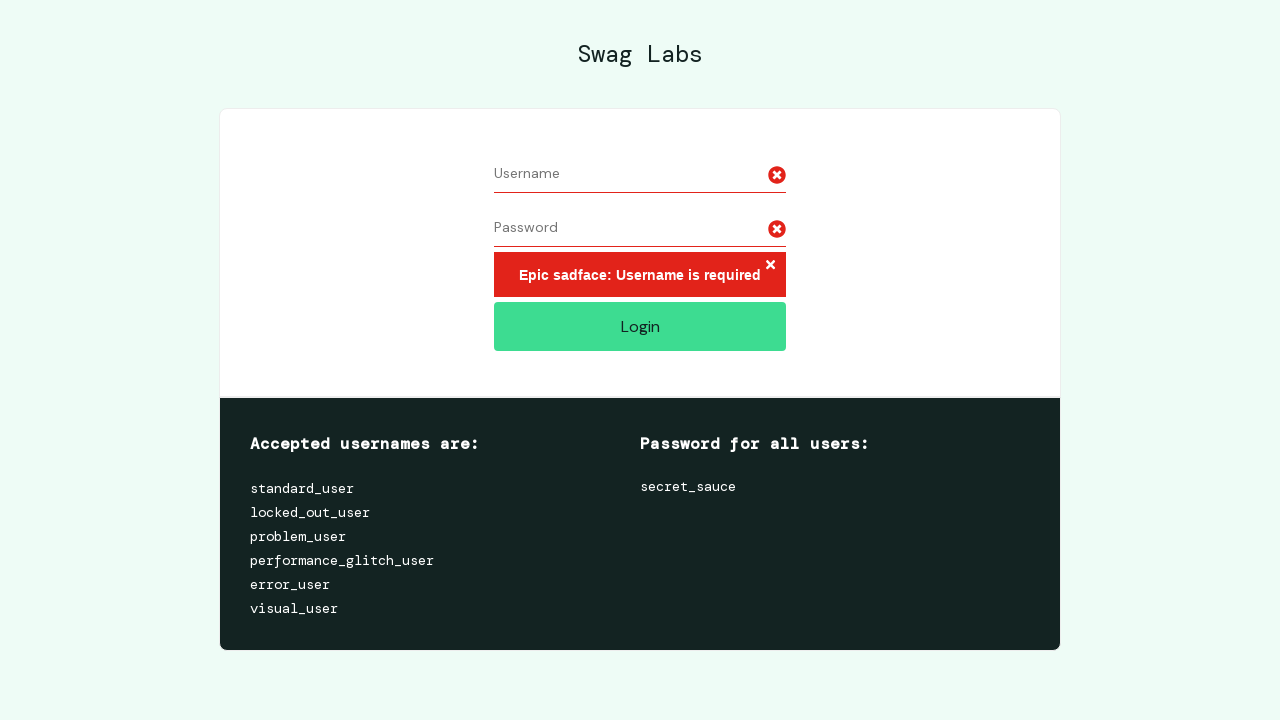

Verified error message contains 'Epic sadface: Username is required'
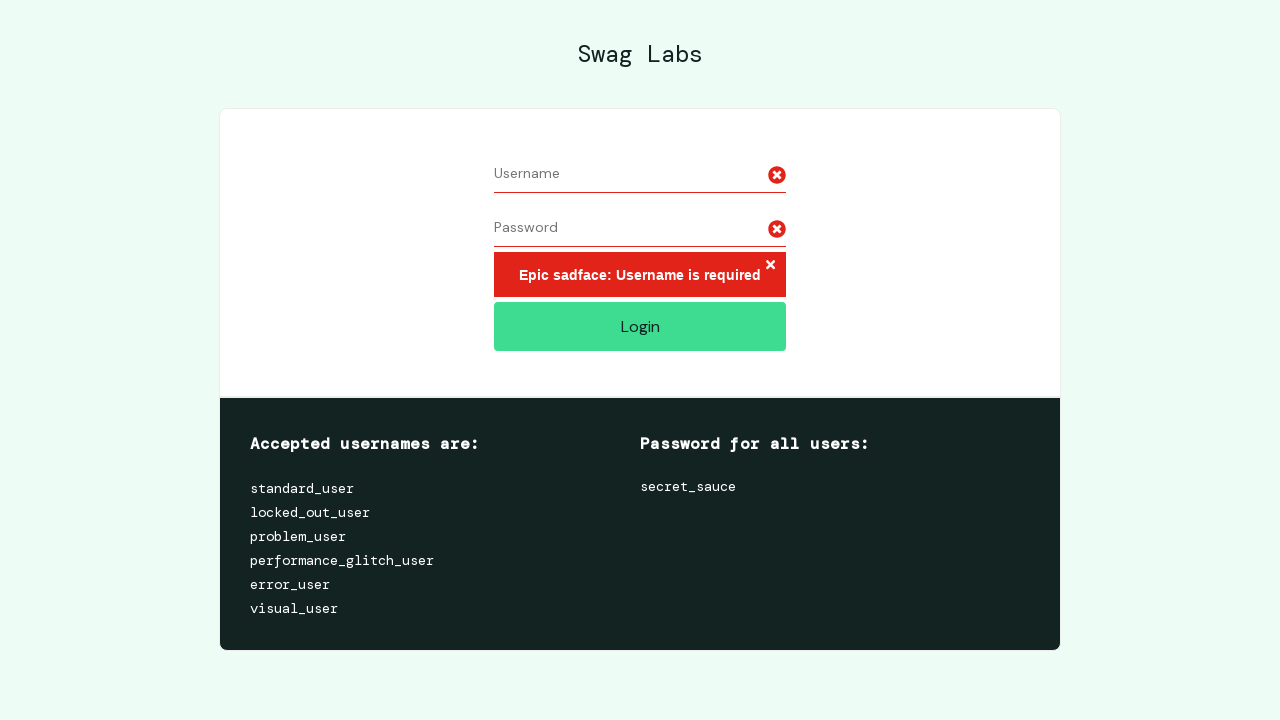

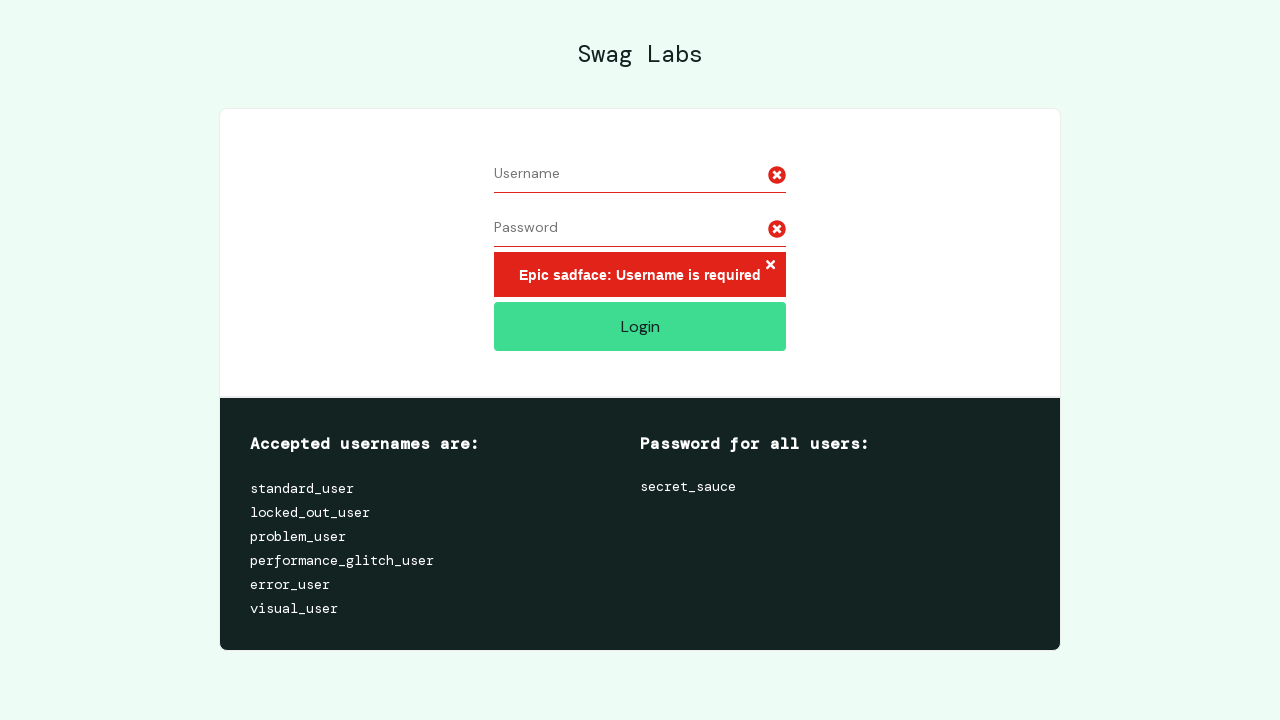